Navigates to the Broken Images page and verifies that images are present on the page

Starting URL: https://the-internet.herokuapp.com/

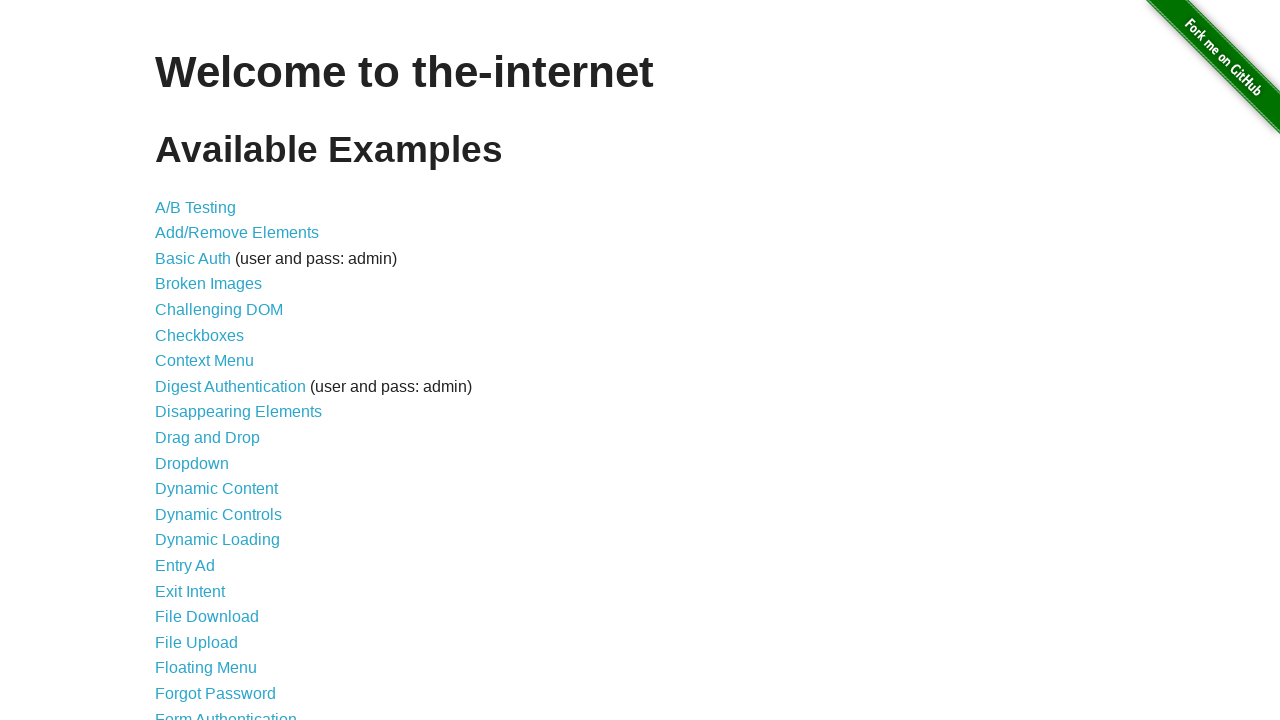

Clicked on Broken Images link at (208, 284) on text='Broken Images'
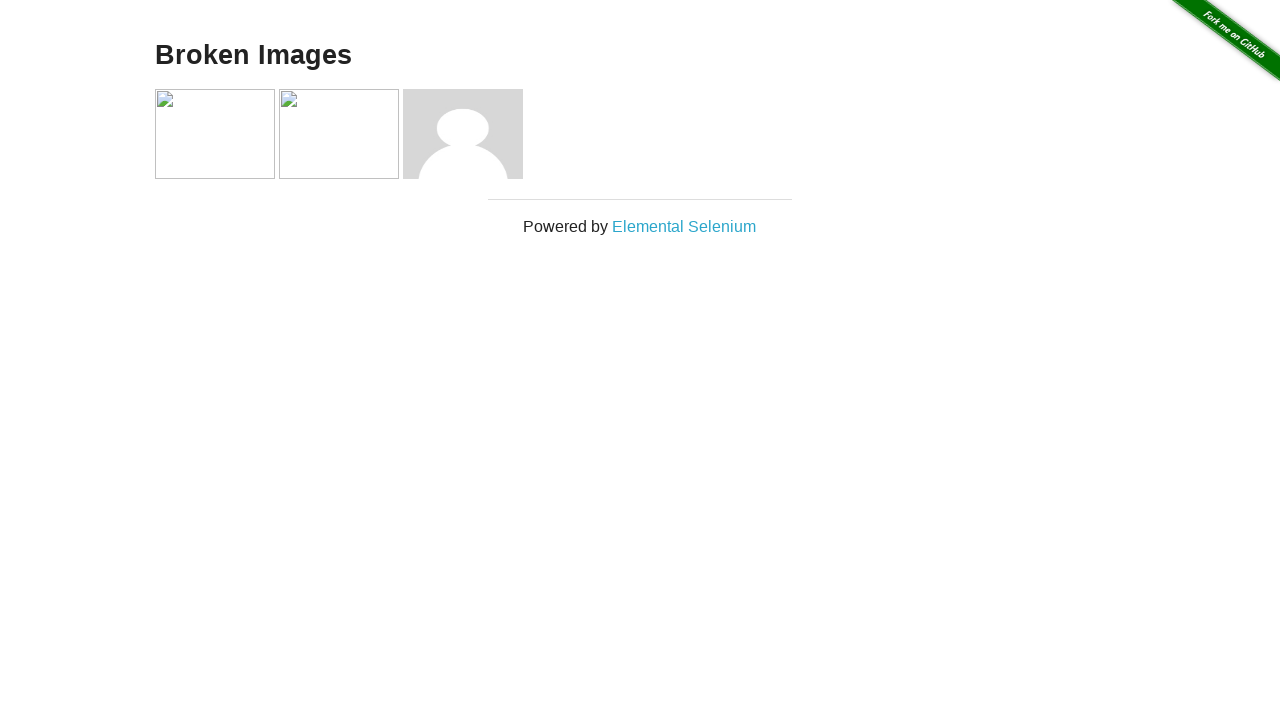

Waited for images to be present on the page
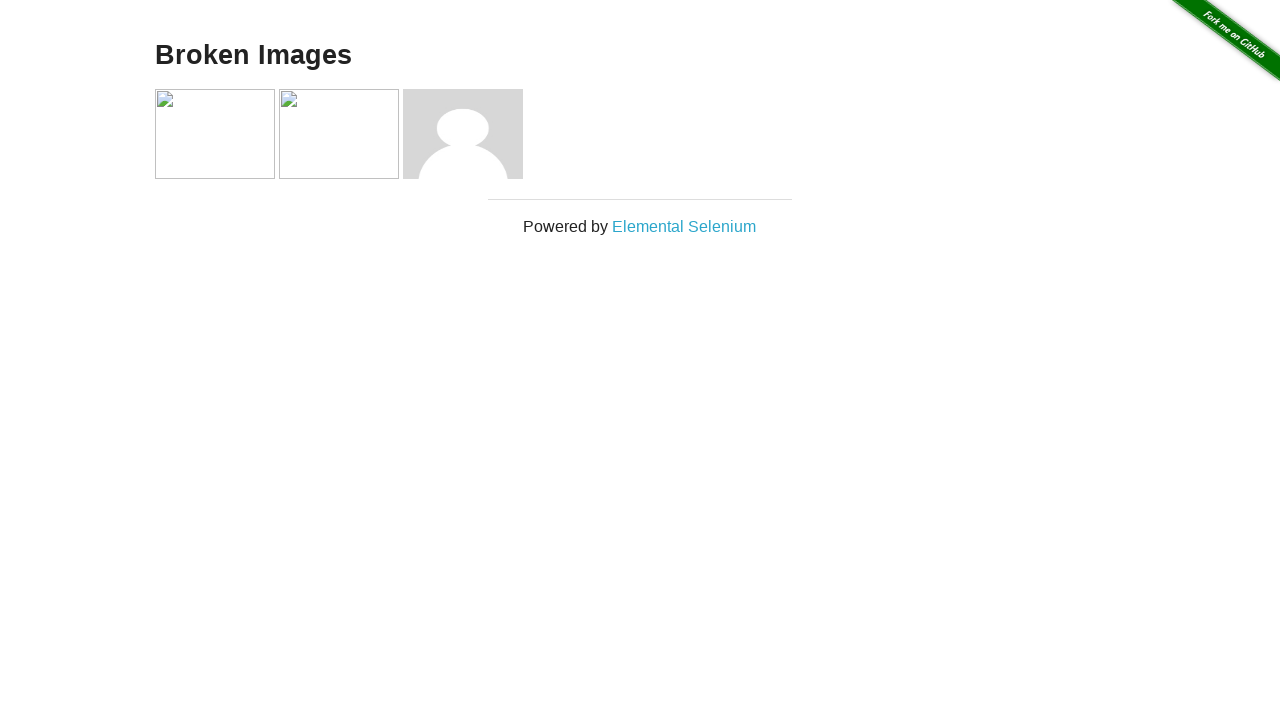

Retrieved all images from the page
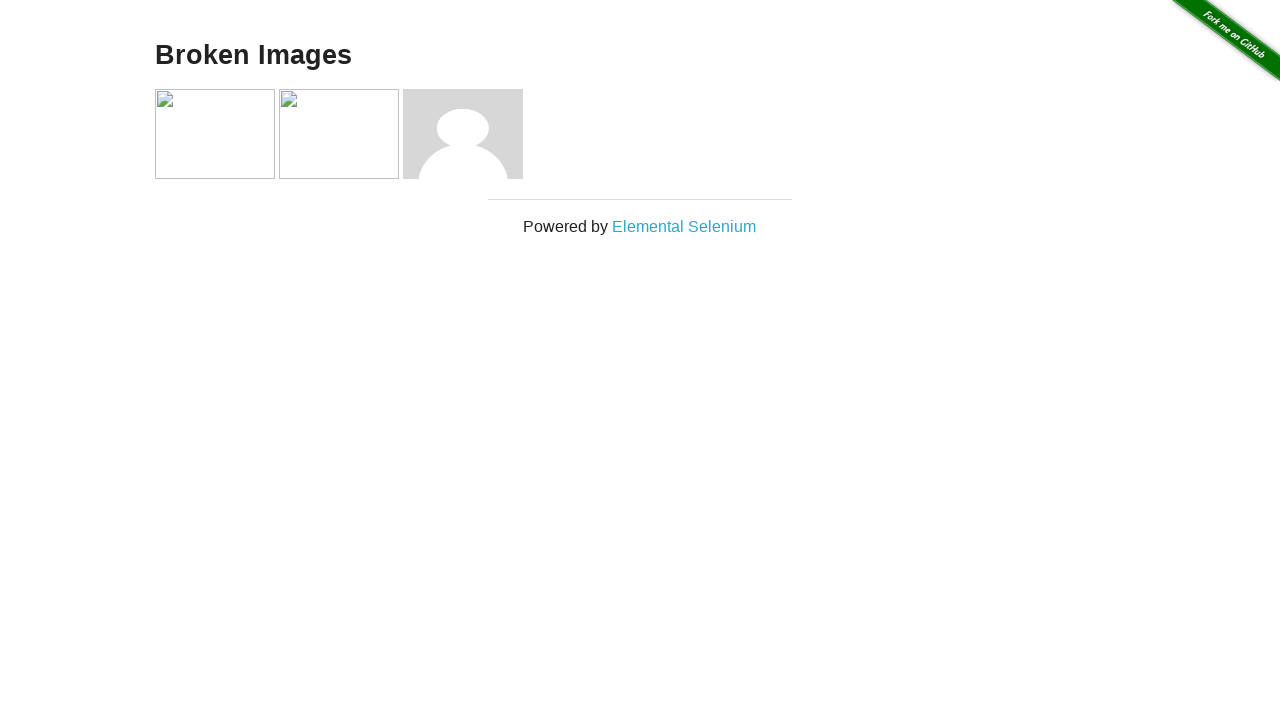

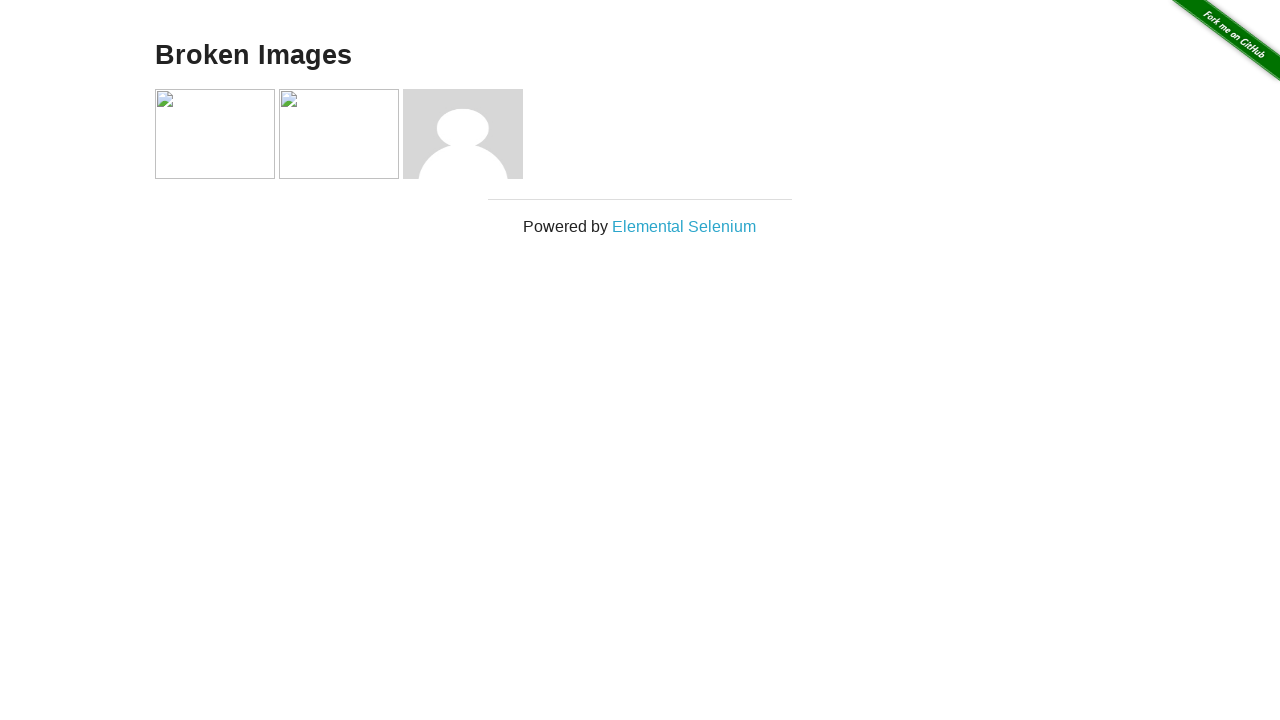